Prints all rows from the Employee Basic Information table

Starting URL: http://automationbykrishna.com/

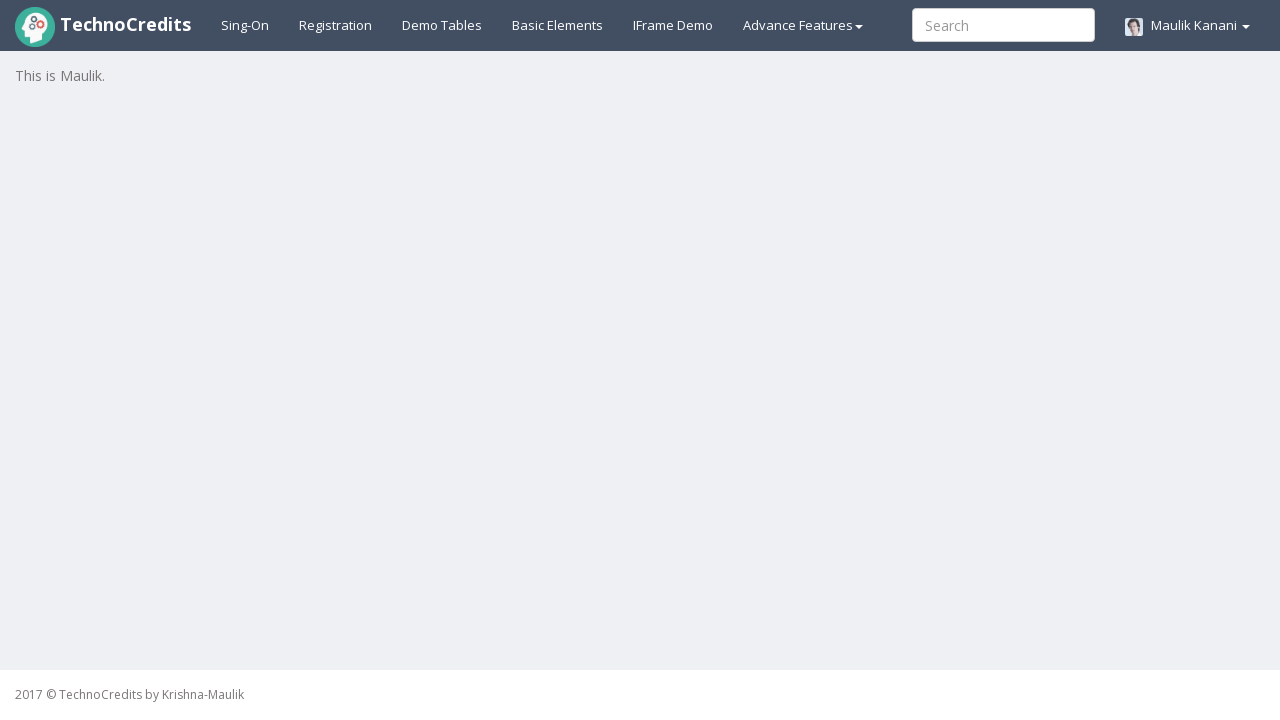

Clicked on demo table link at (442, 25) on xpath=//a[@id='demotable']
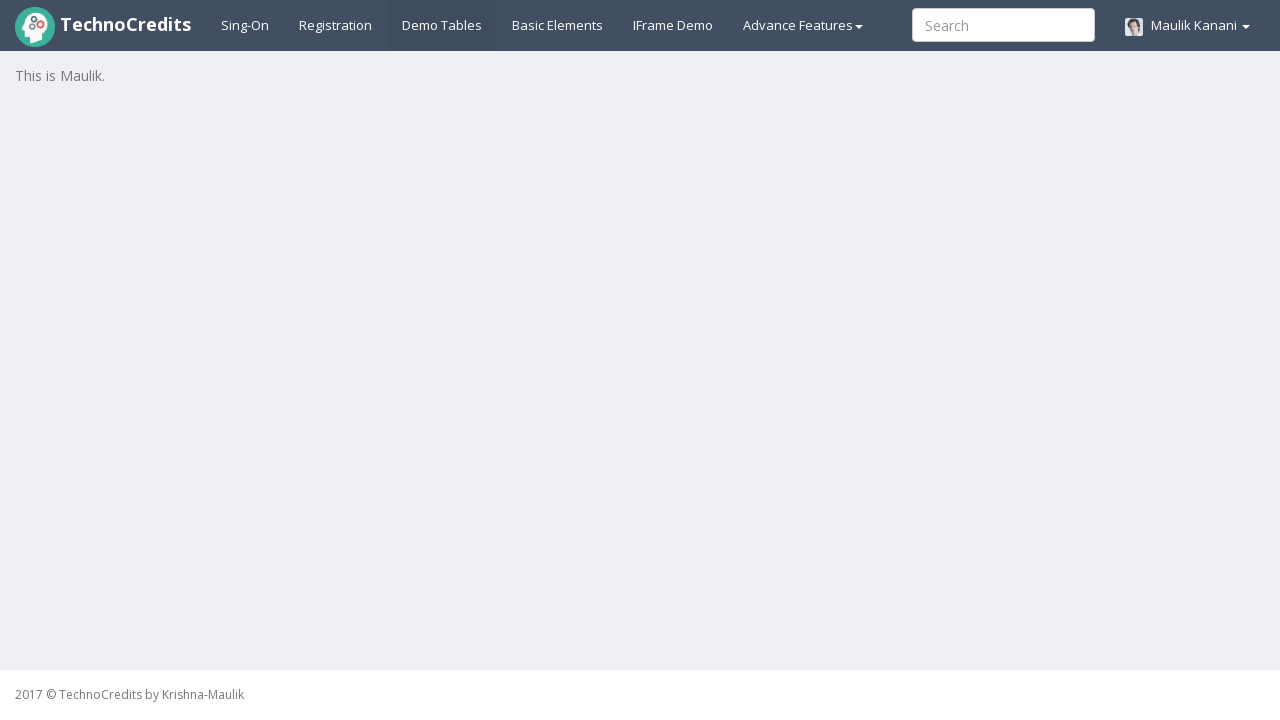

Employee Basic Information table loaded
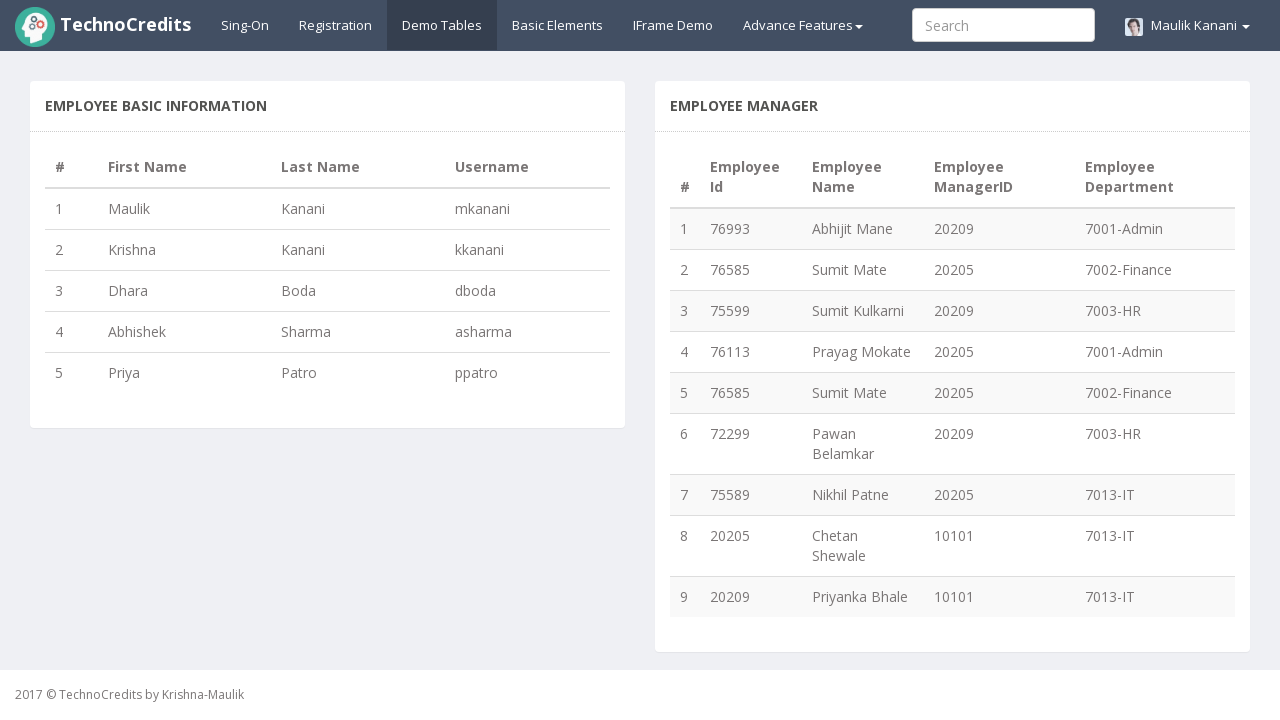

Retrieved all rows from Employee Basic Information table
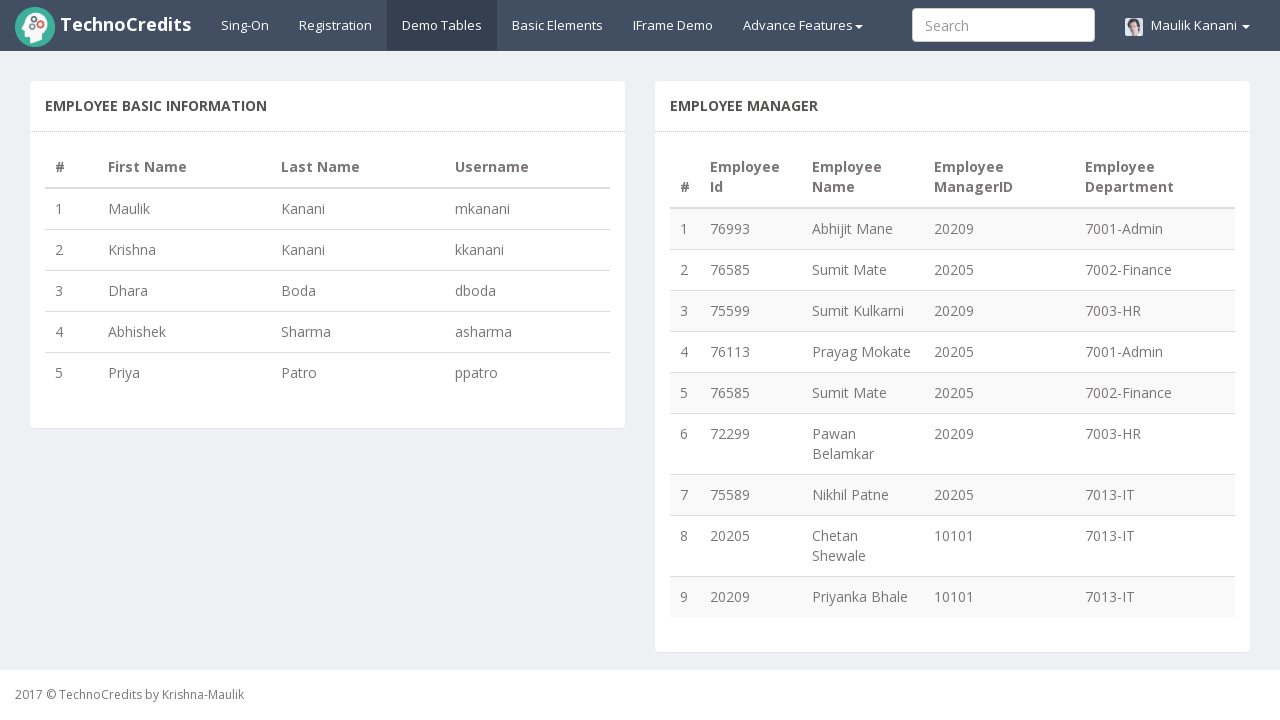

Printed all table rows to console
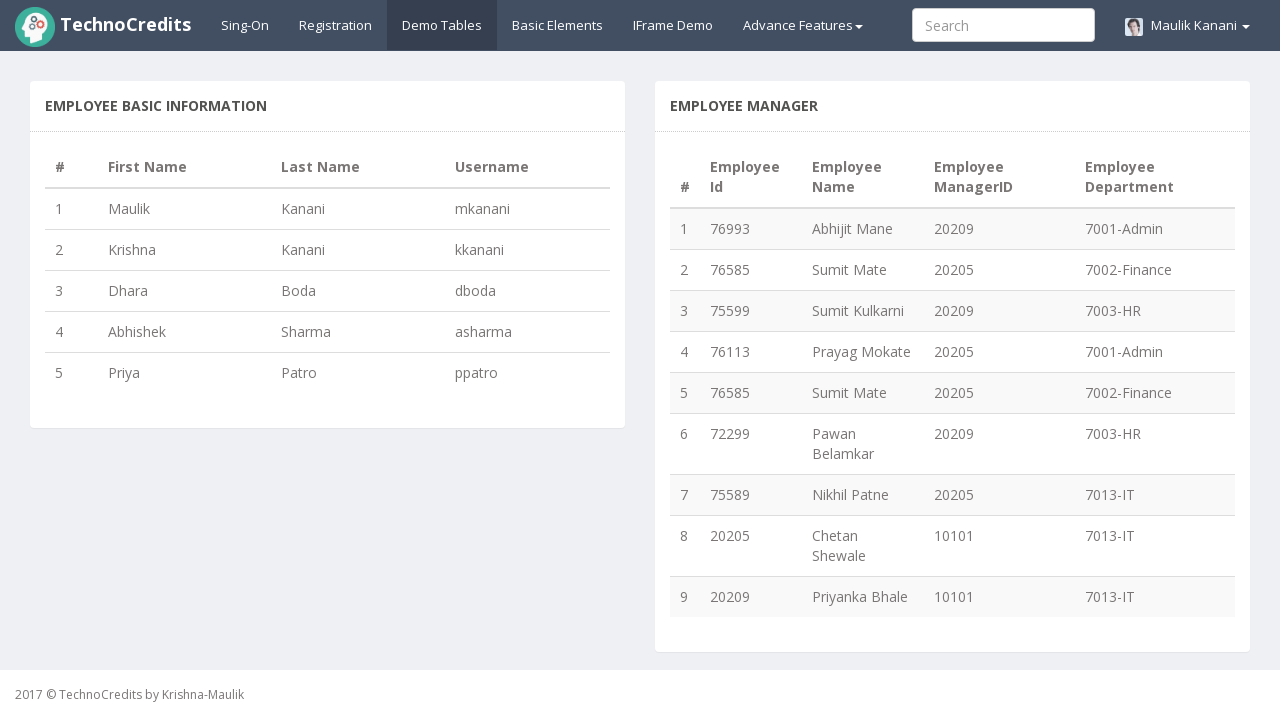

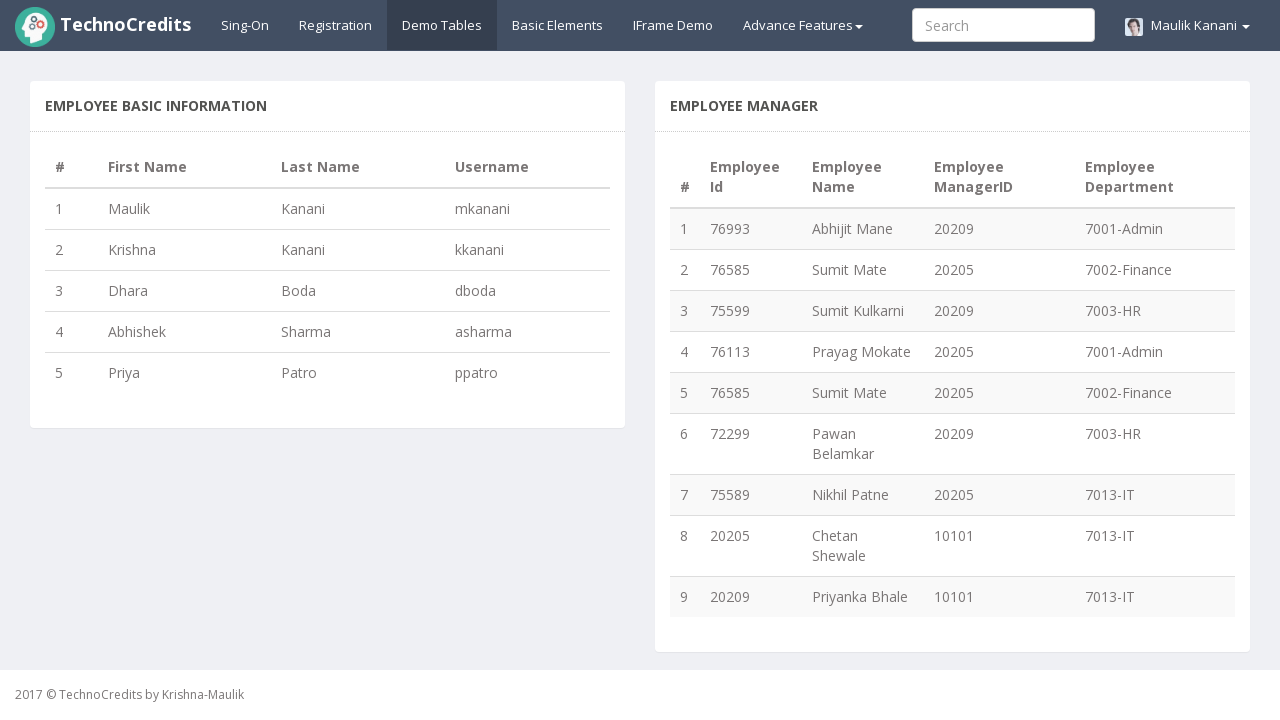